Tests drag and drop functionality by dragging a ball element to two different drop zones sequentially on a training website.

Starting URL: https://training-support.net/webelements/drag-drop

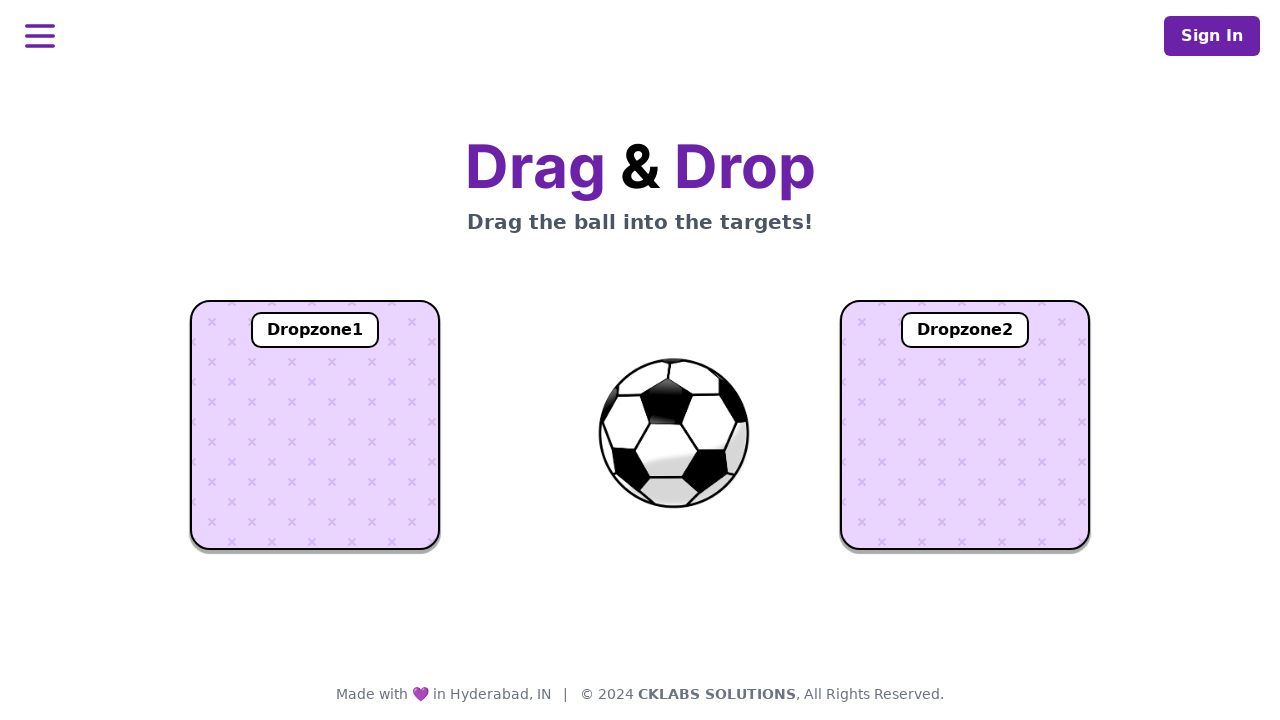

Ball element loaded and visible
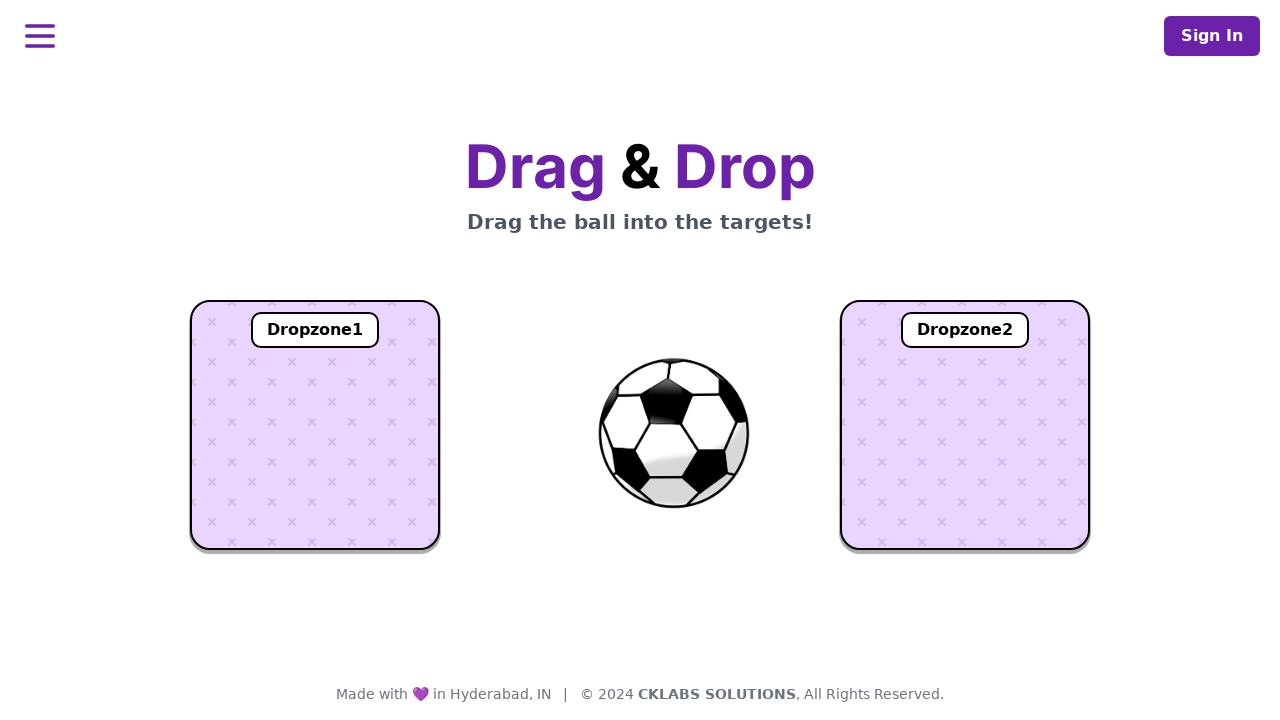

Dragged ball element to first drop zone at (315, 425)
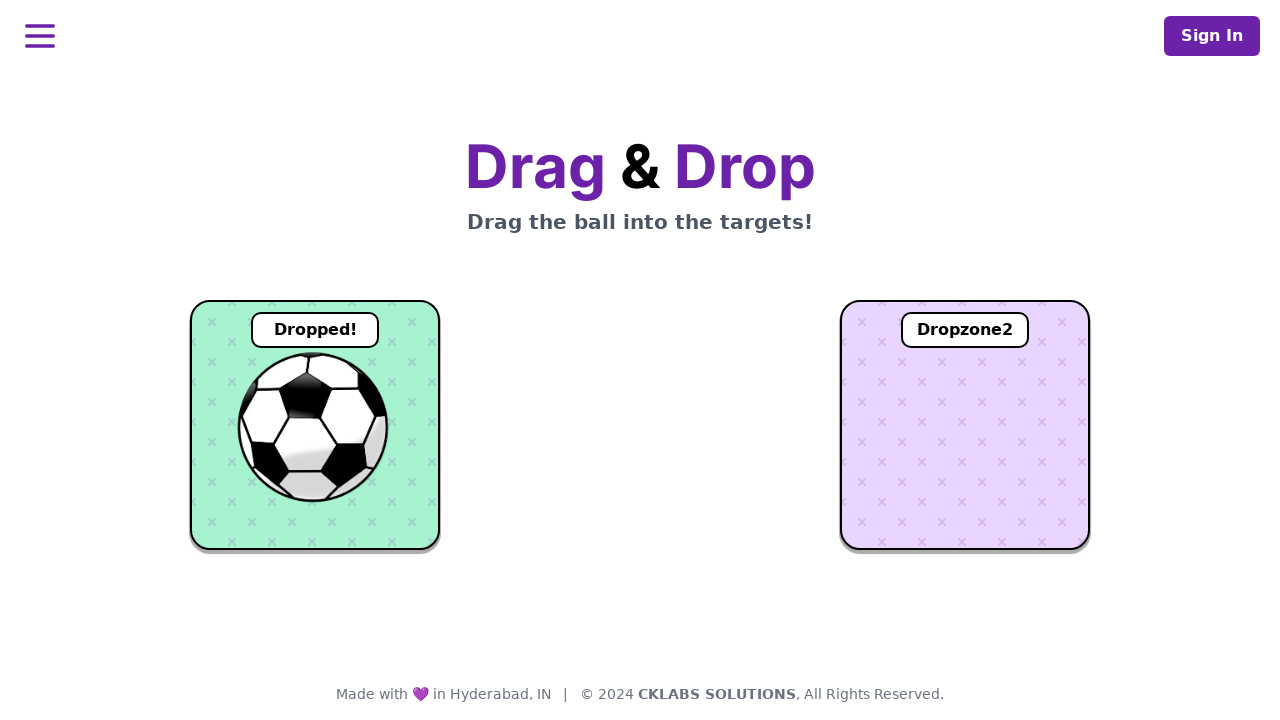

Waited 500ms for first drop to register
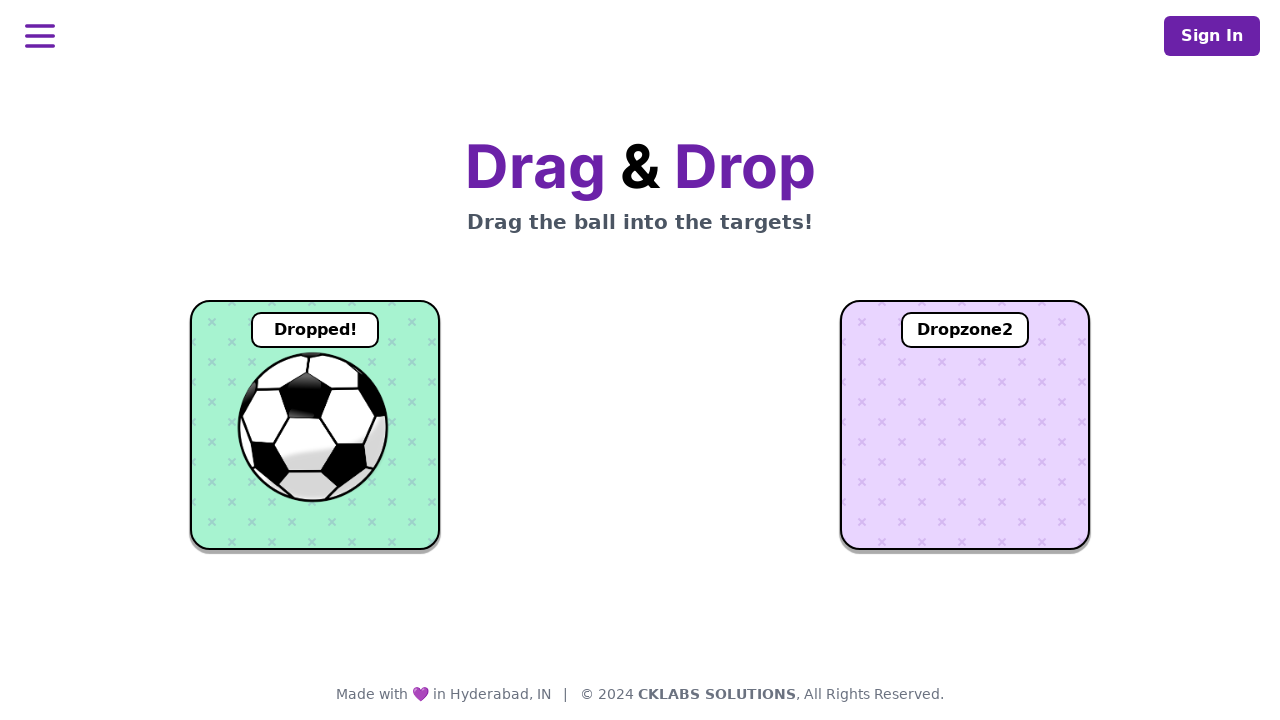

Dragged ball element to second drop zone at (965, 425)
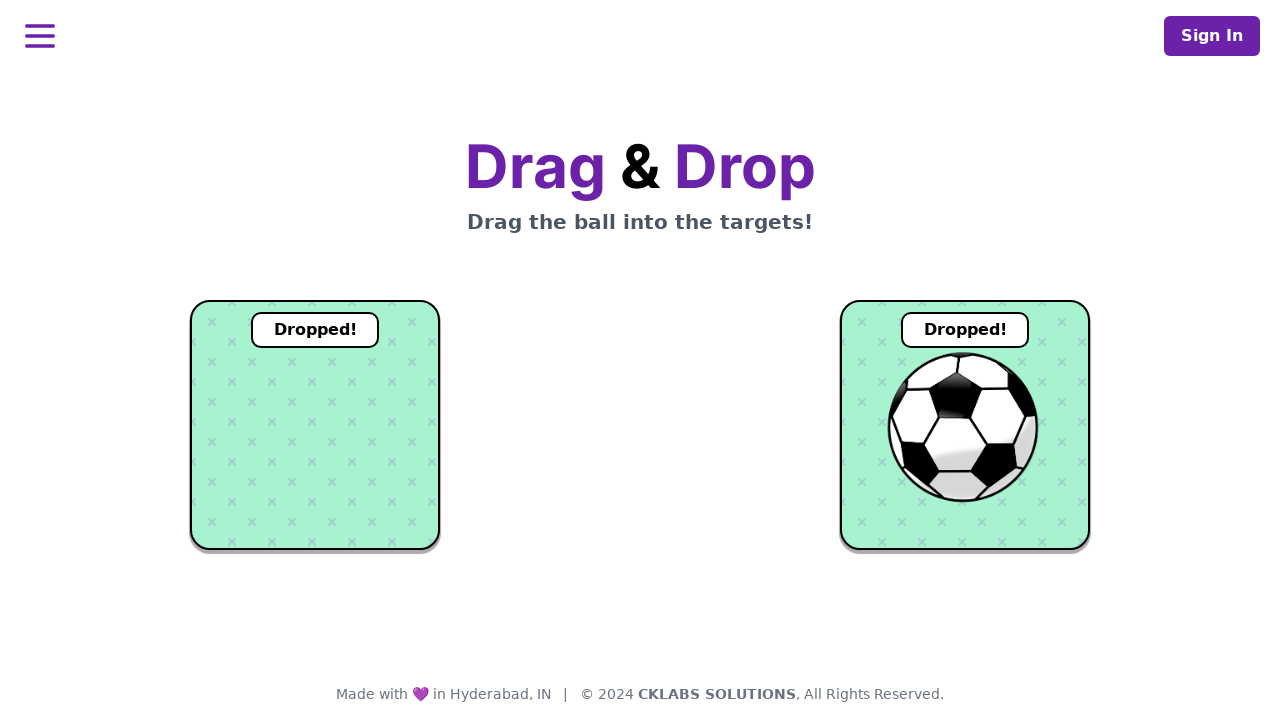

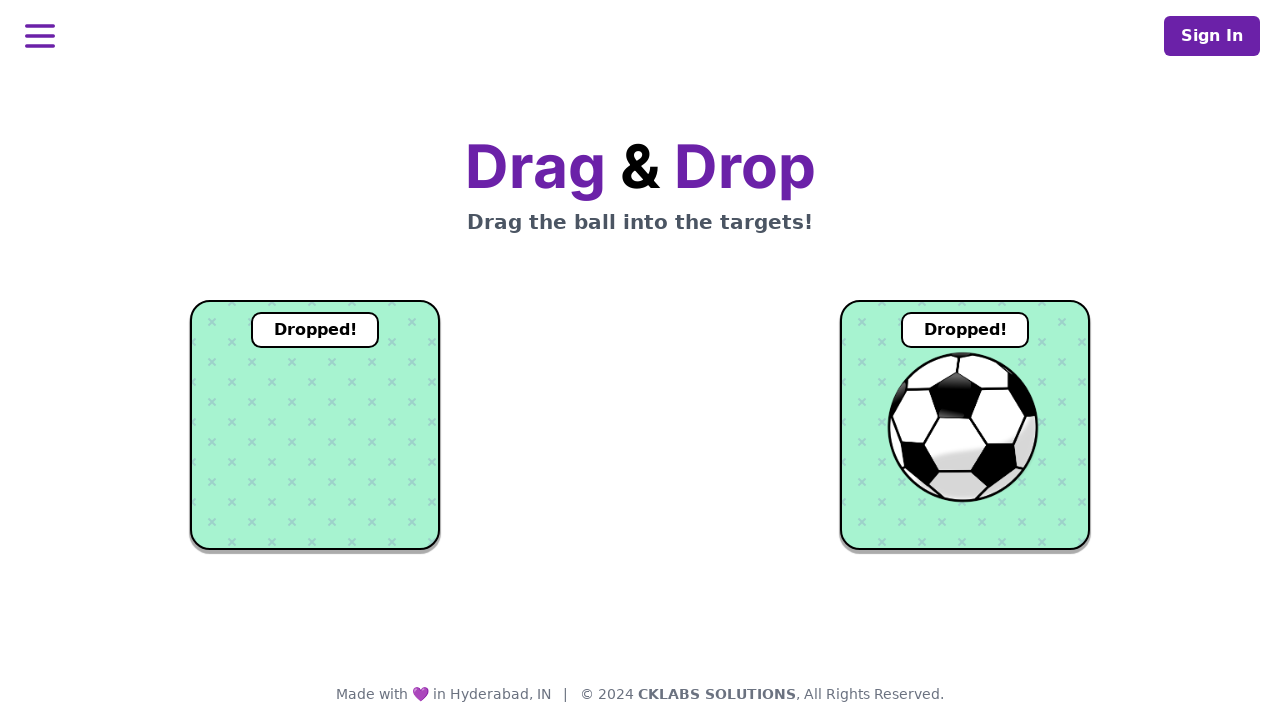